Opens the Flipkart homepage and loads the page

Starting URL: https://www.flipkart.com/

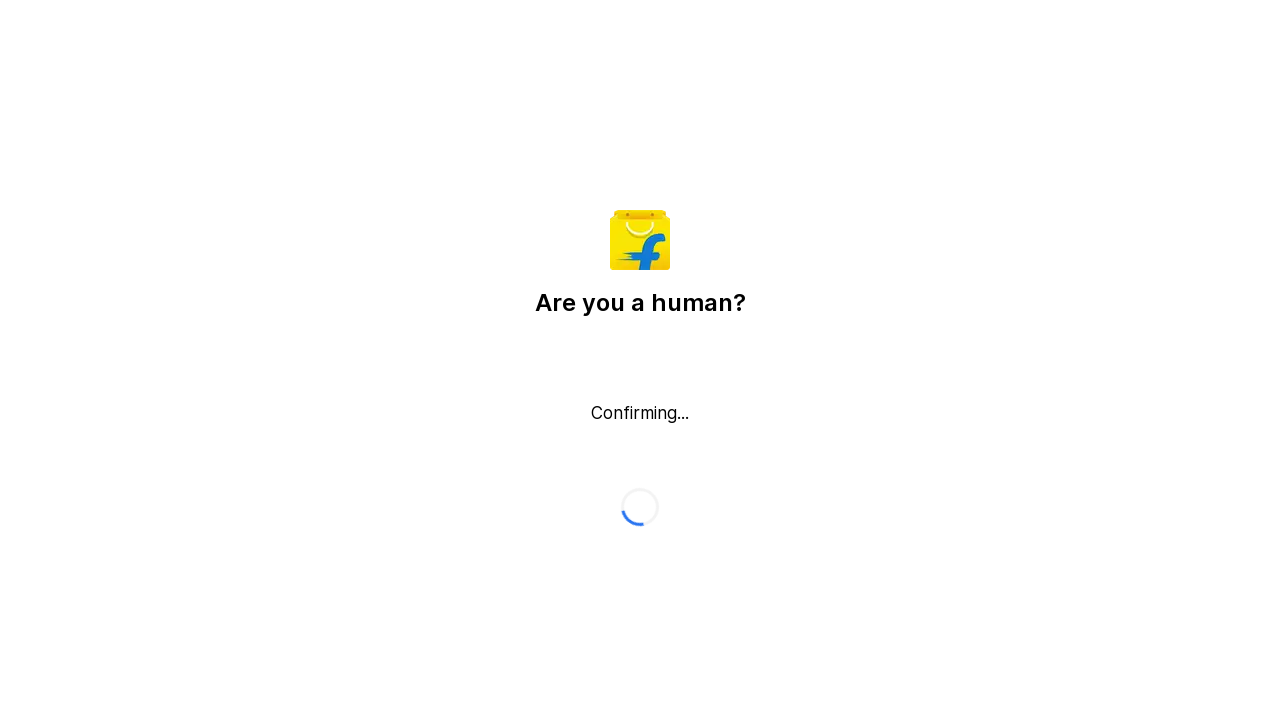

Flipkart homepage loaded - DOM content ready
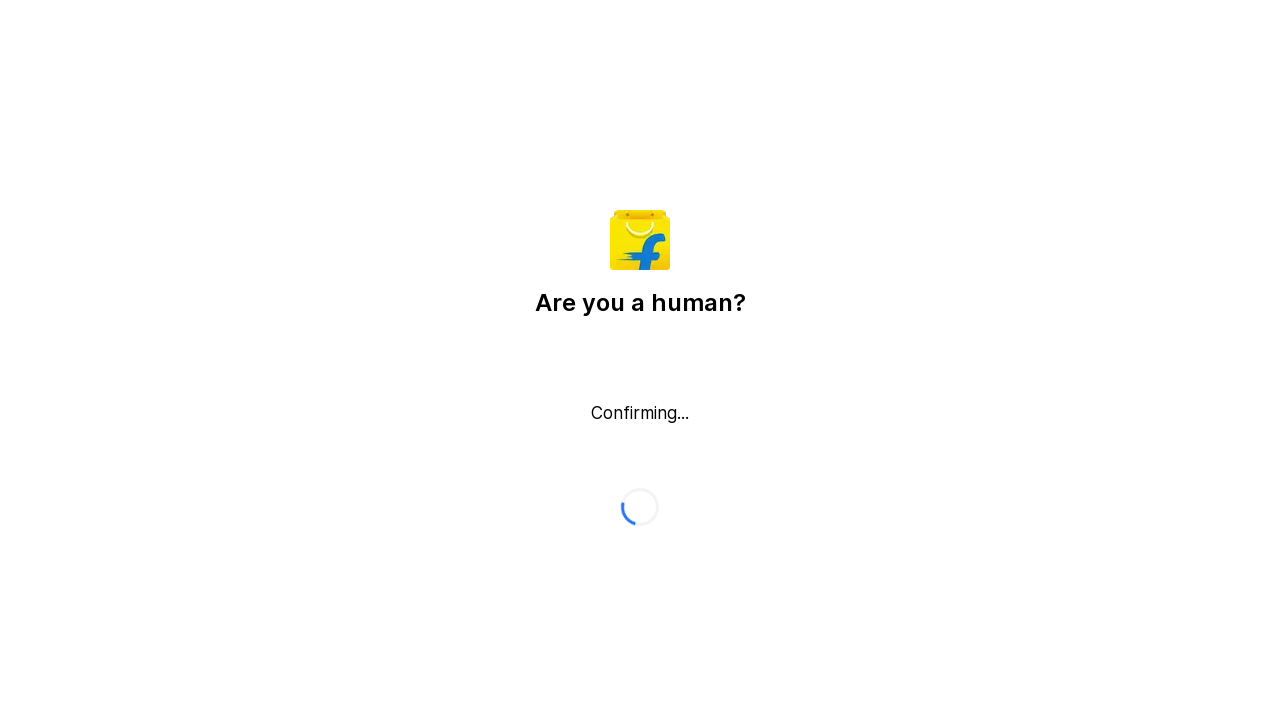

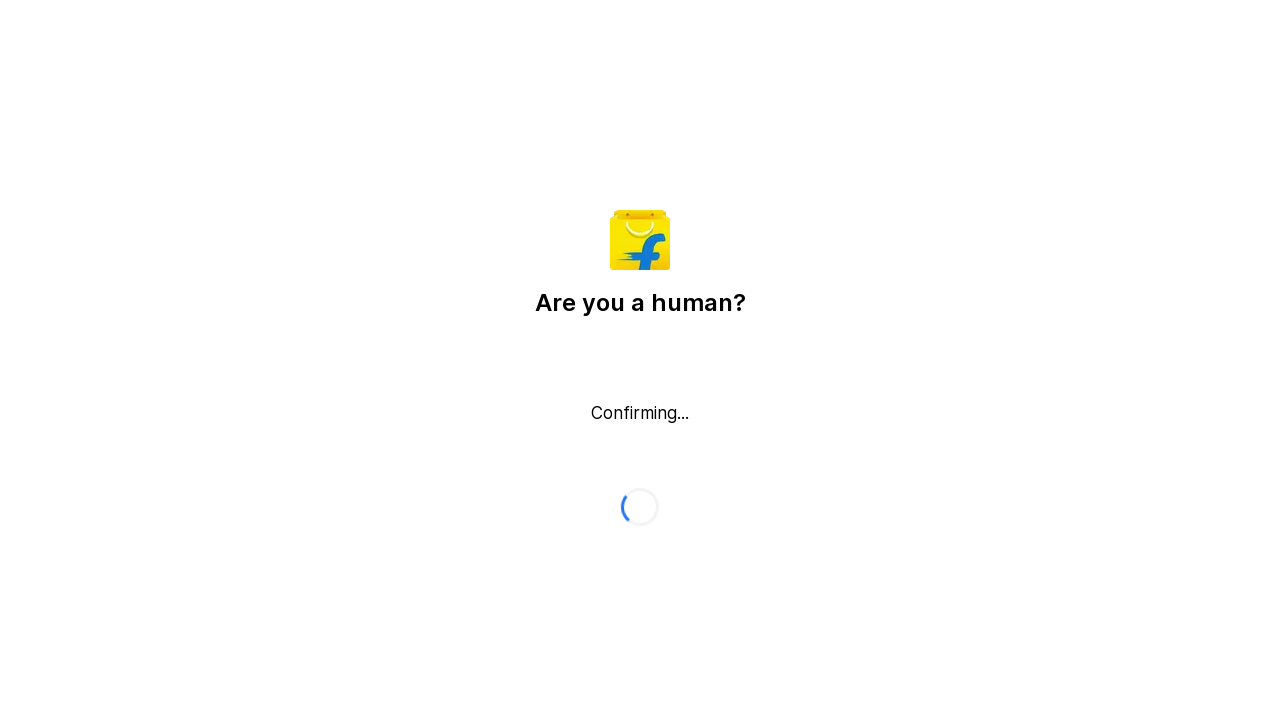